Navigates to the OrangeHRM demo site and retrieves the page title to verify the page loaded correctly

Starting URL: https://opensource-demo.orangehrmlive.com/

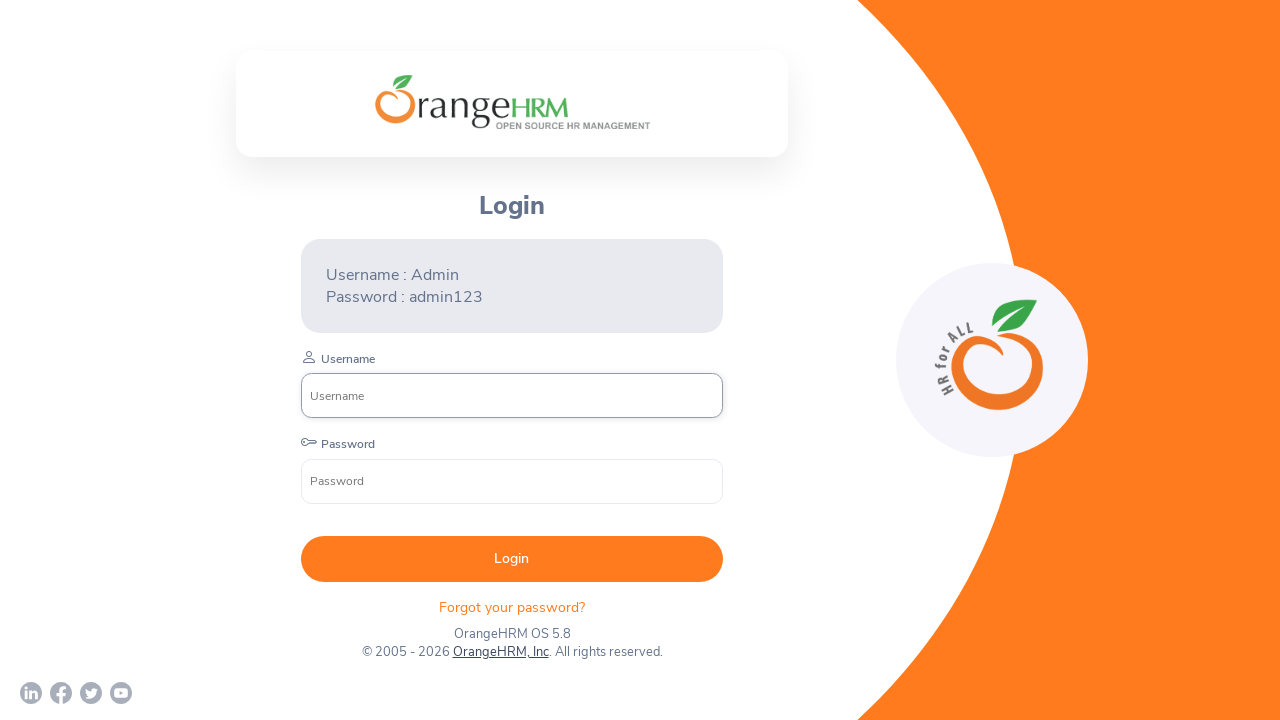

Navigated to OrangeHRM demo site
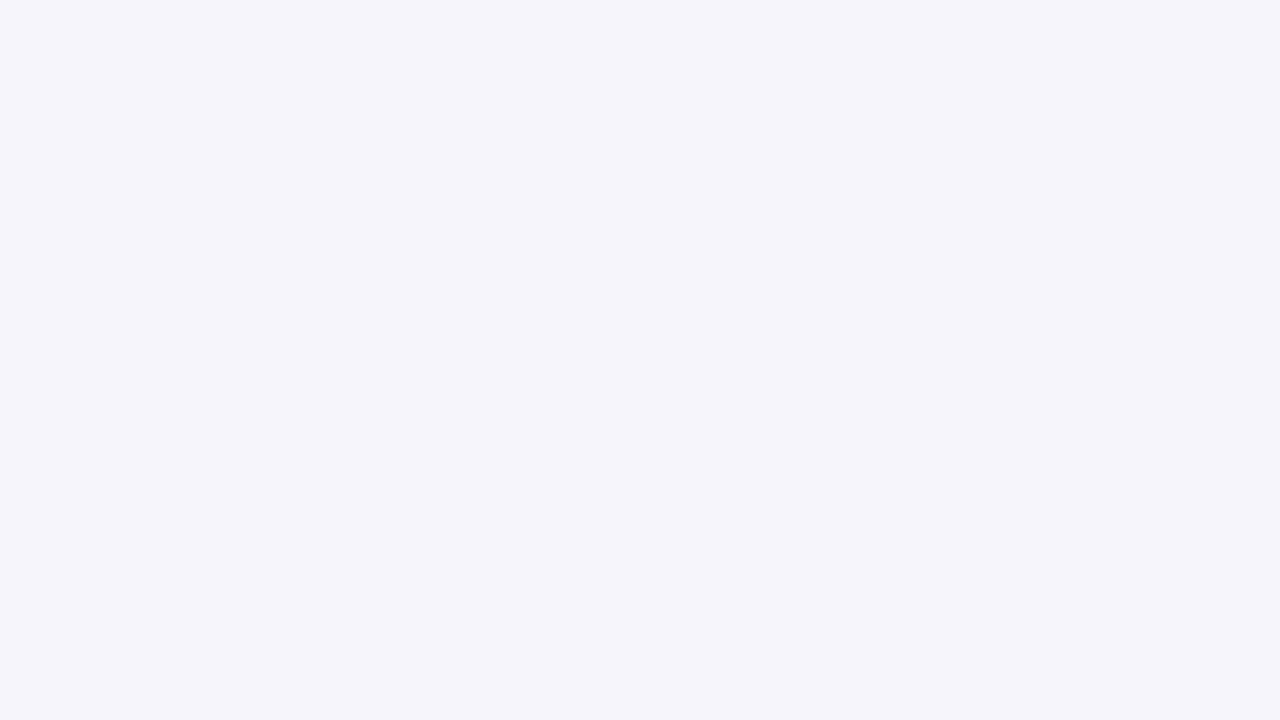

Waited for page to reach domcontentloaded state
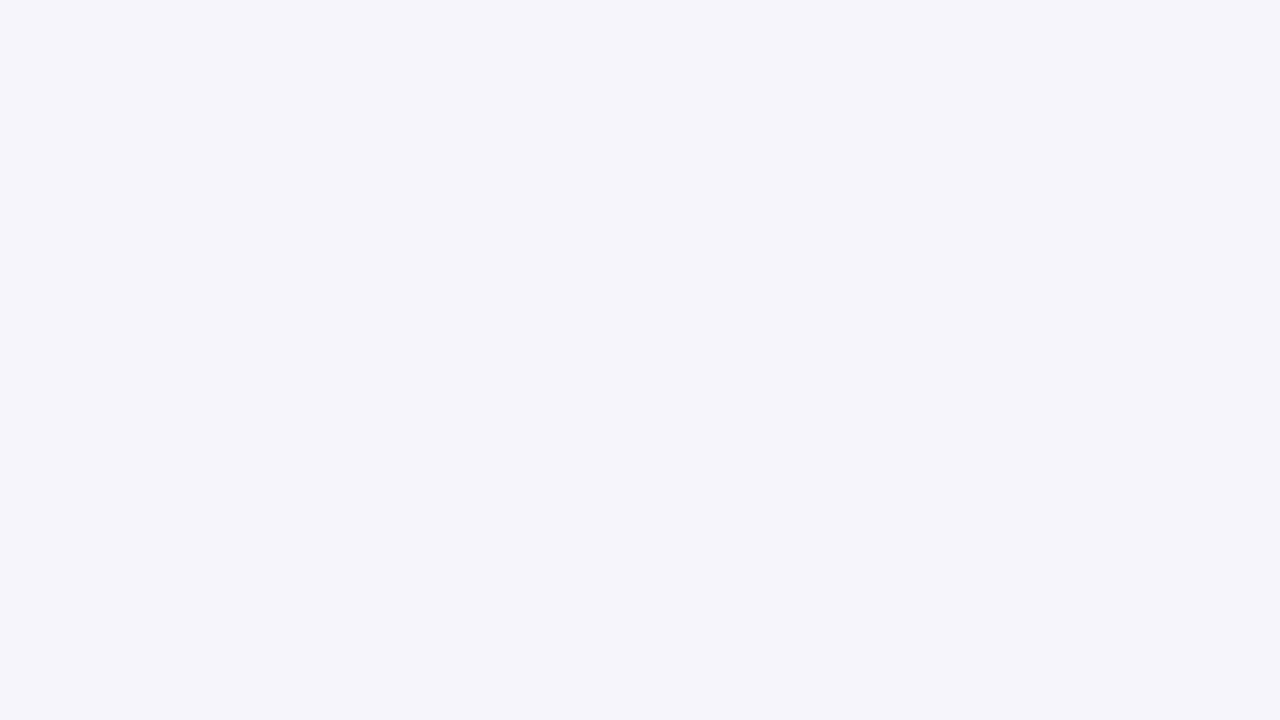

Retrieved page title: 'OrangeHRM'
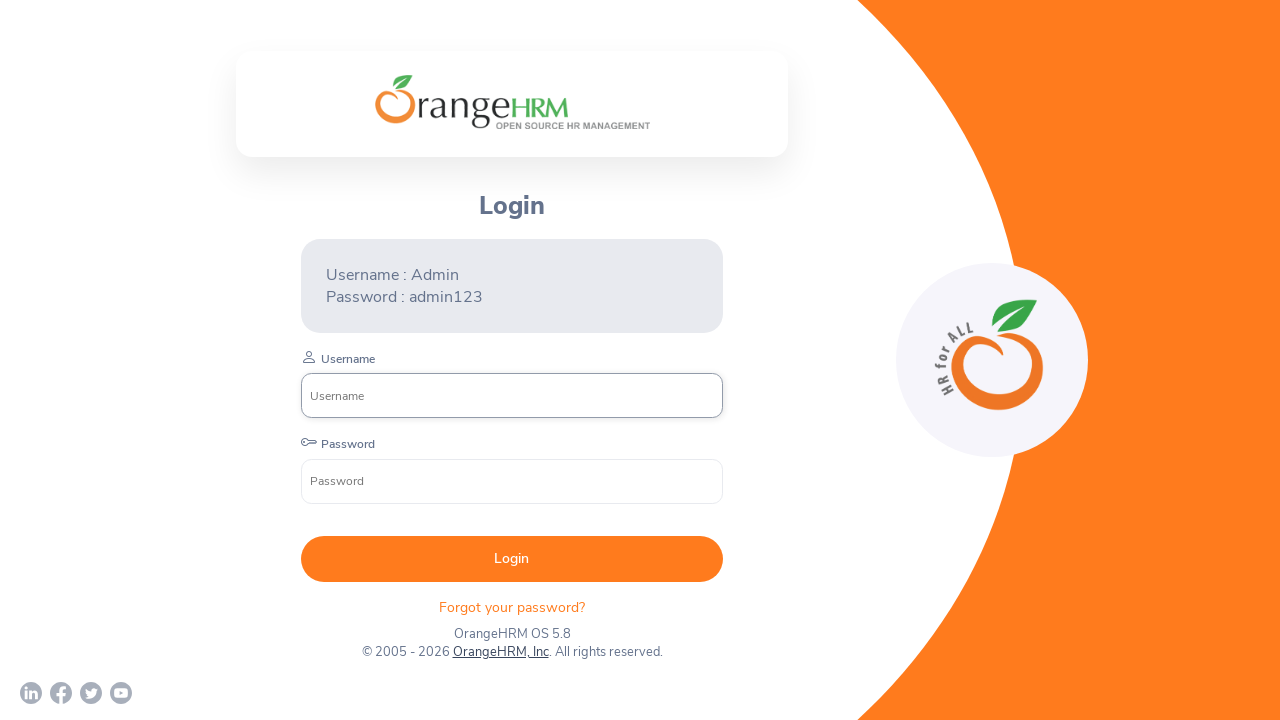

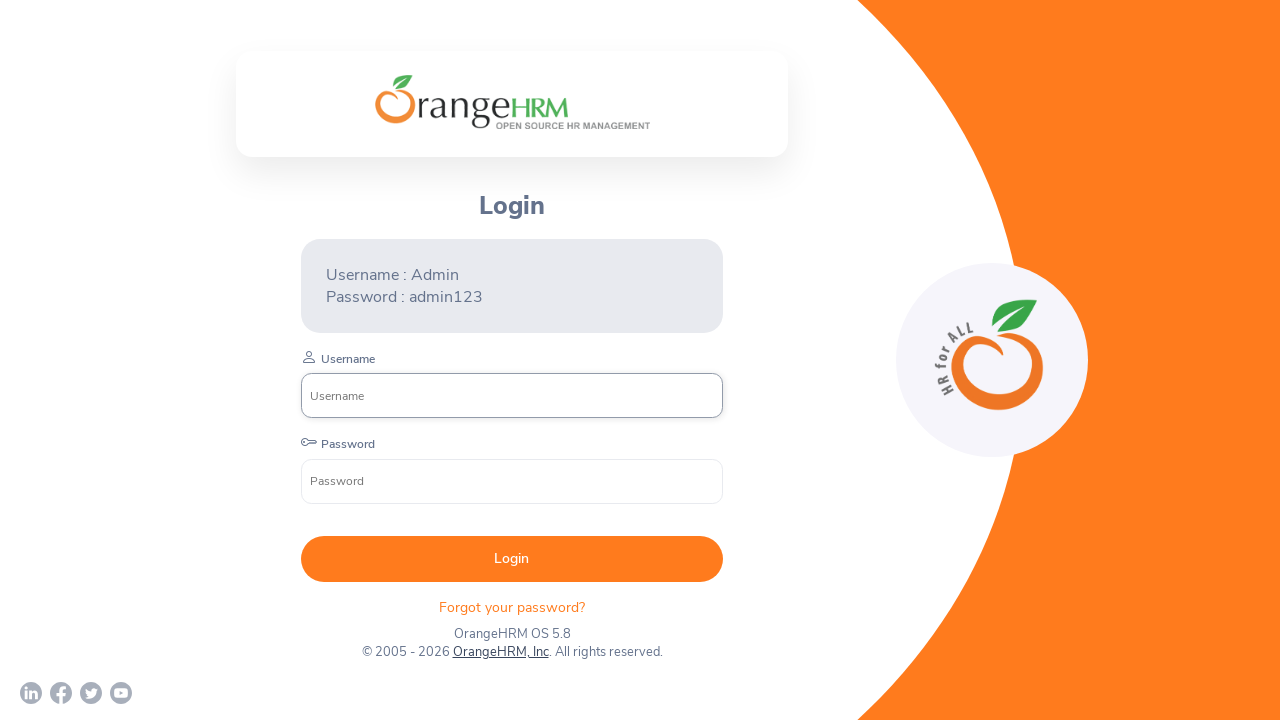